Tests that the OrangeHRM login page loads correctly by verifying the page title

Starting URL: https://opensource-demo.orangehrmlive.com/web/index.php/auth/login

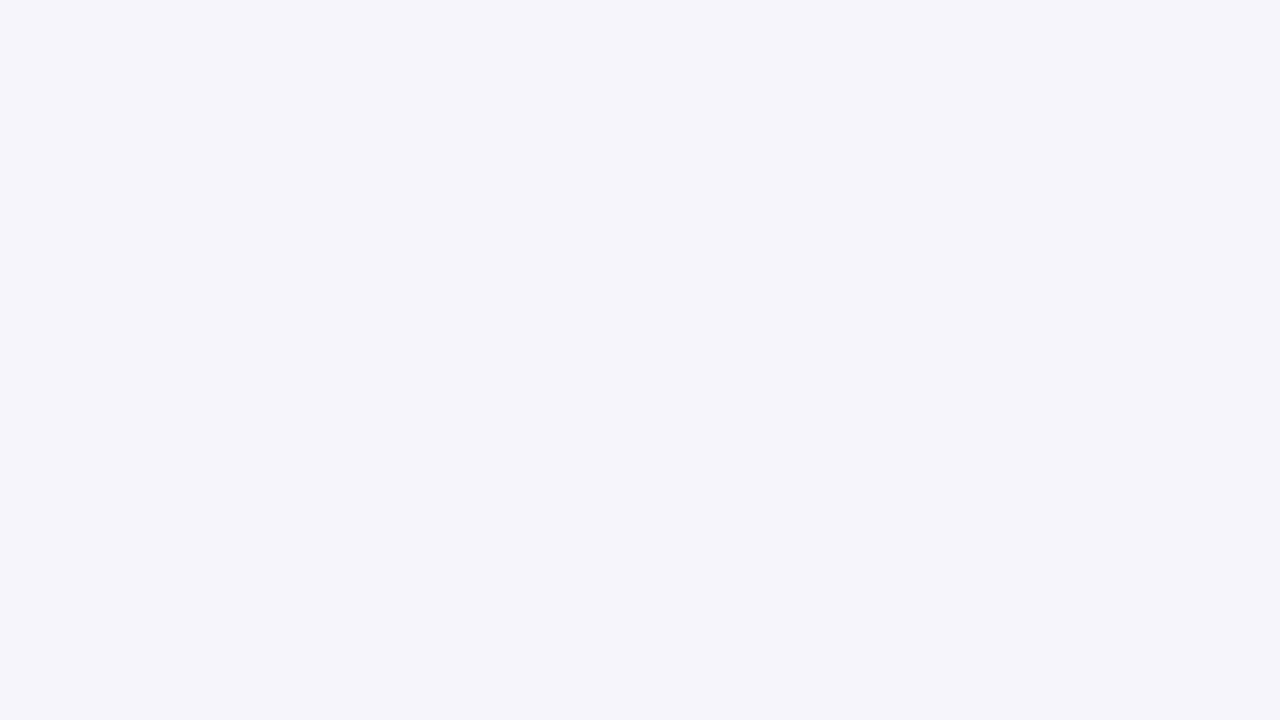

Retrieved page title
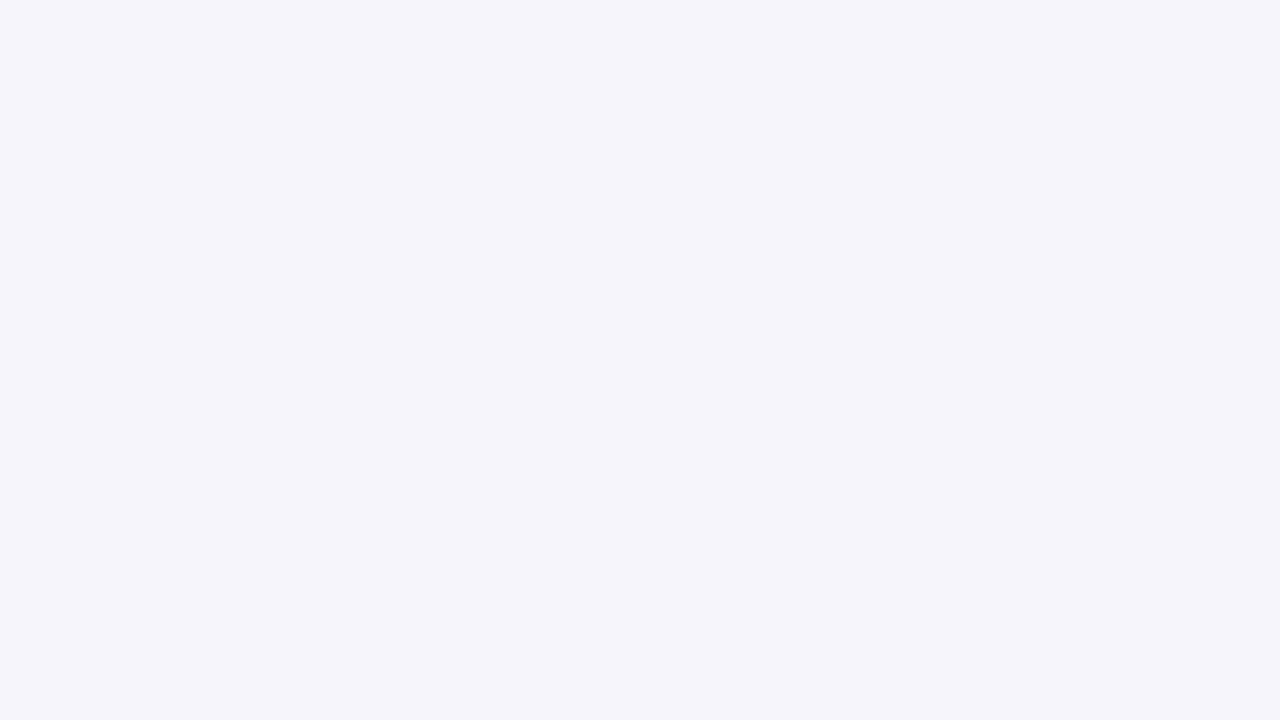

Verified page title is 'OrangeHRM'
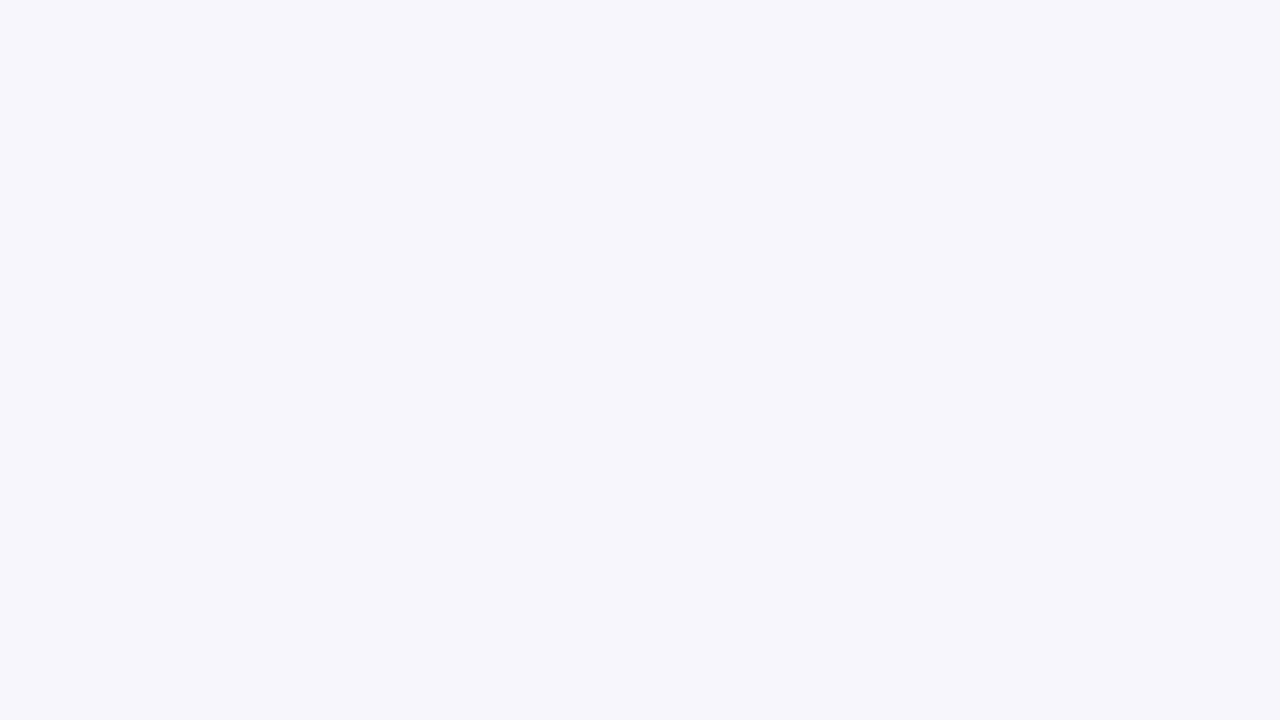

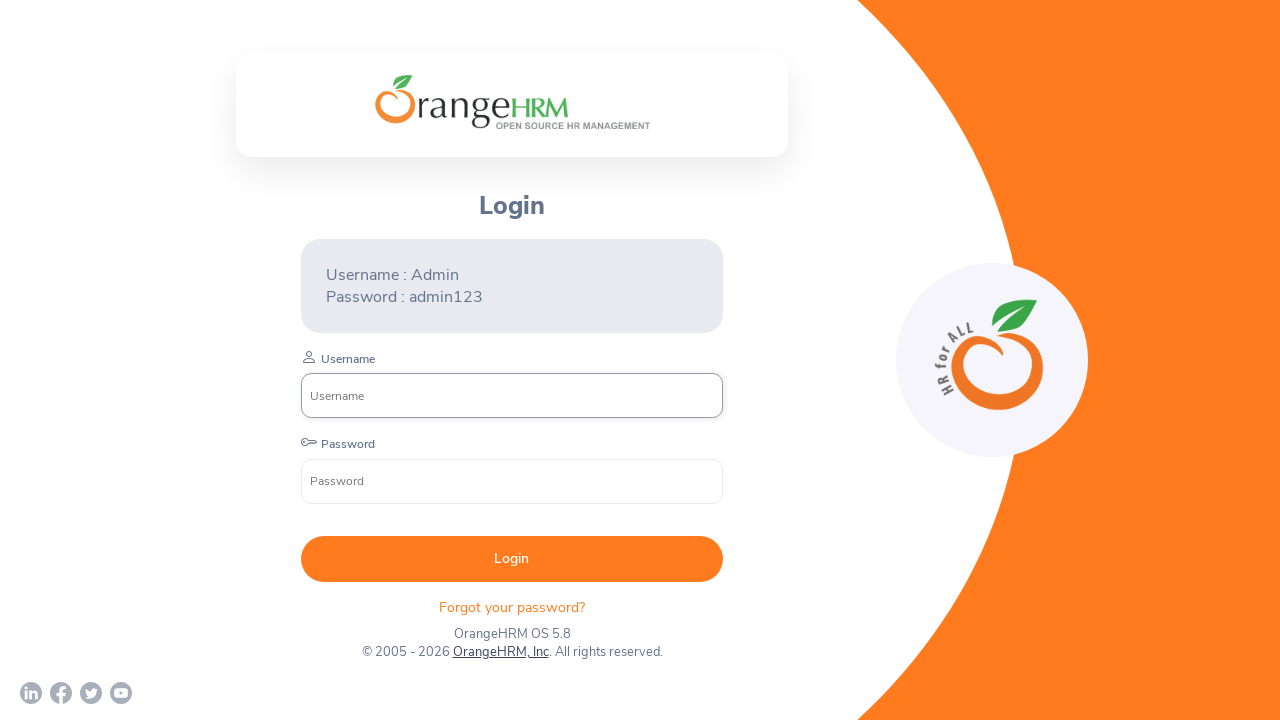